Tests that the RSVP site has an invitee list element using async/await pattern - verifies an element with id "invitedList" exists

Starting URL: https://treehouse-projects.github.io/selenium-webdriver-intermediate/waits/app/index.html

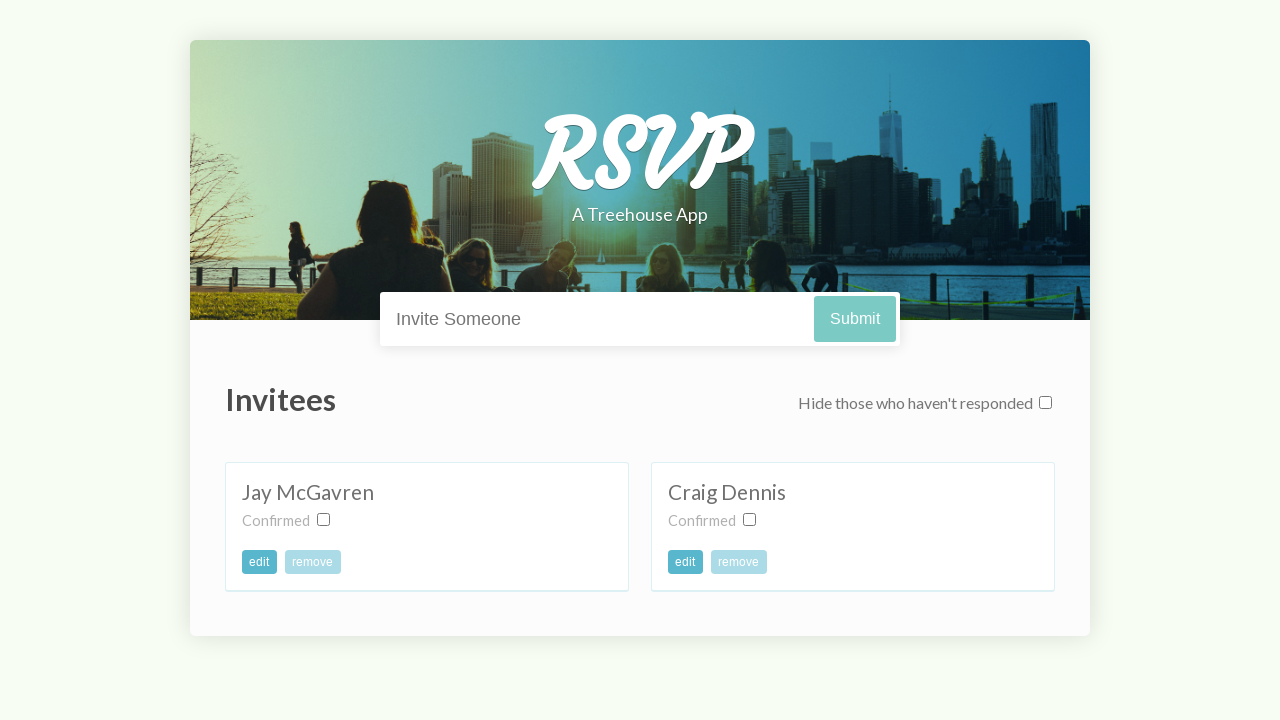

Navigated to RSVP site
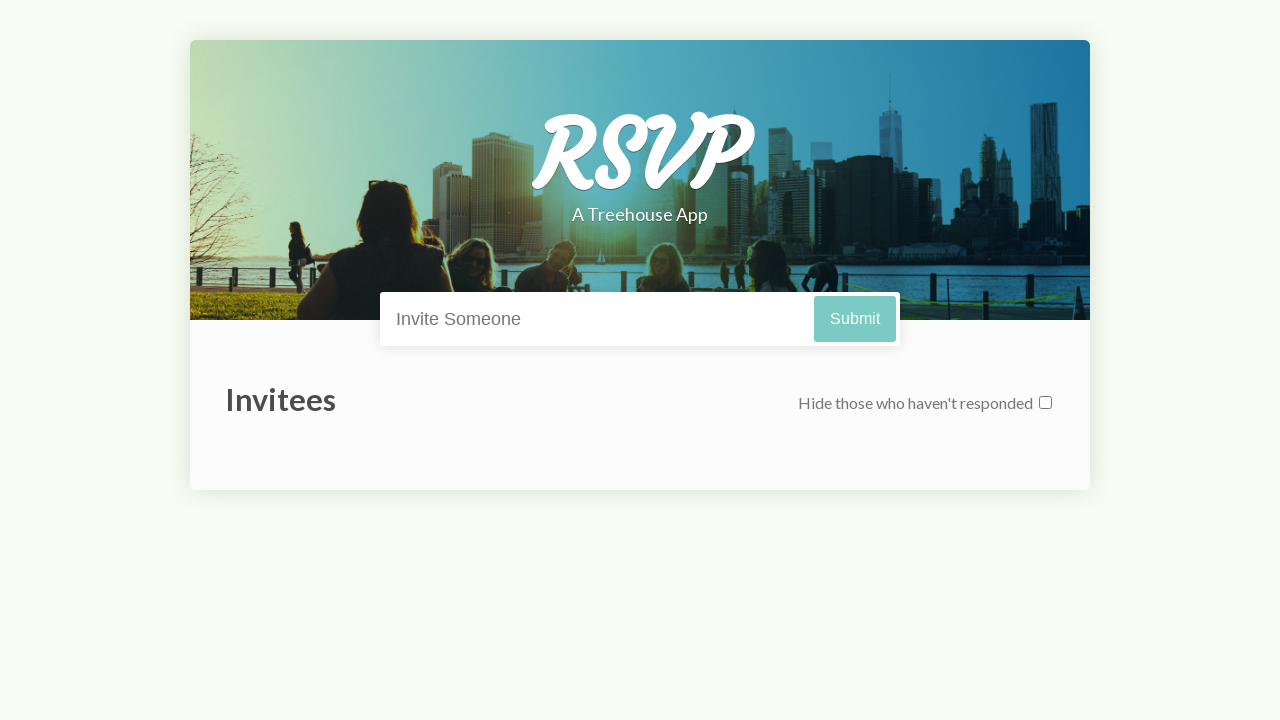

Located invitee list element with id 'invitedList'
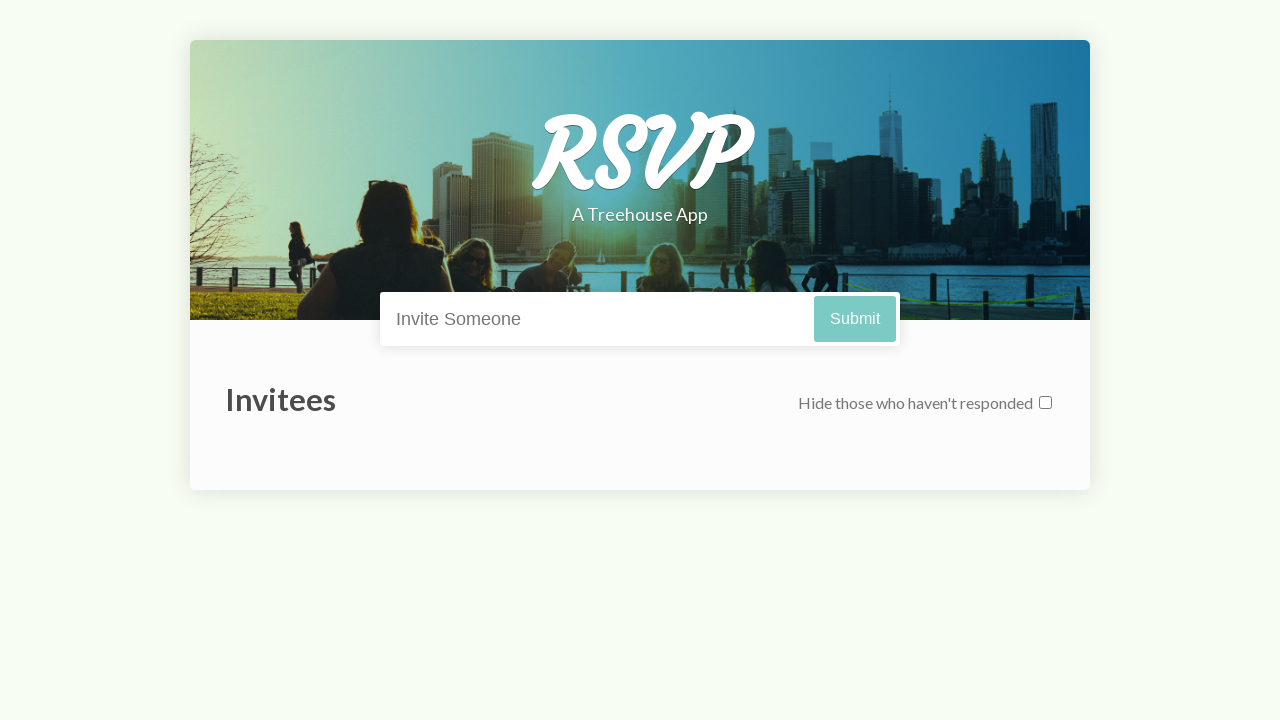

Verified invitee list element exists
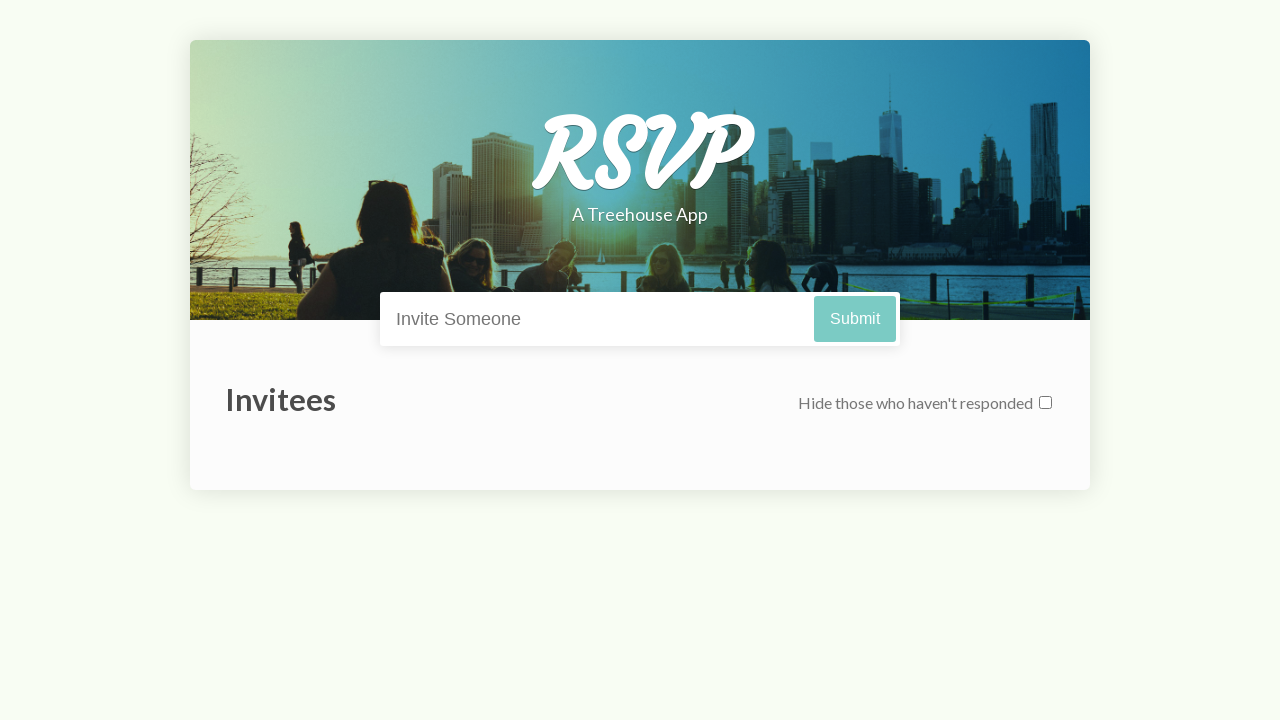

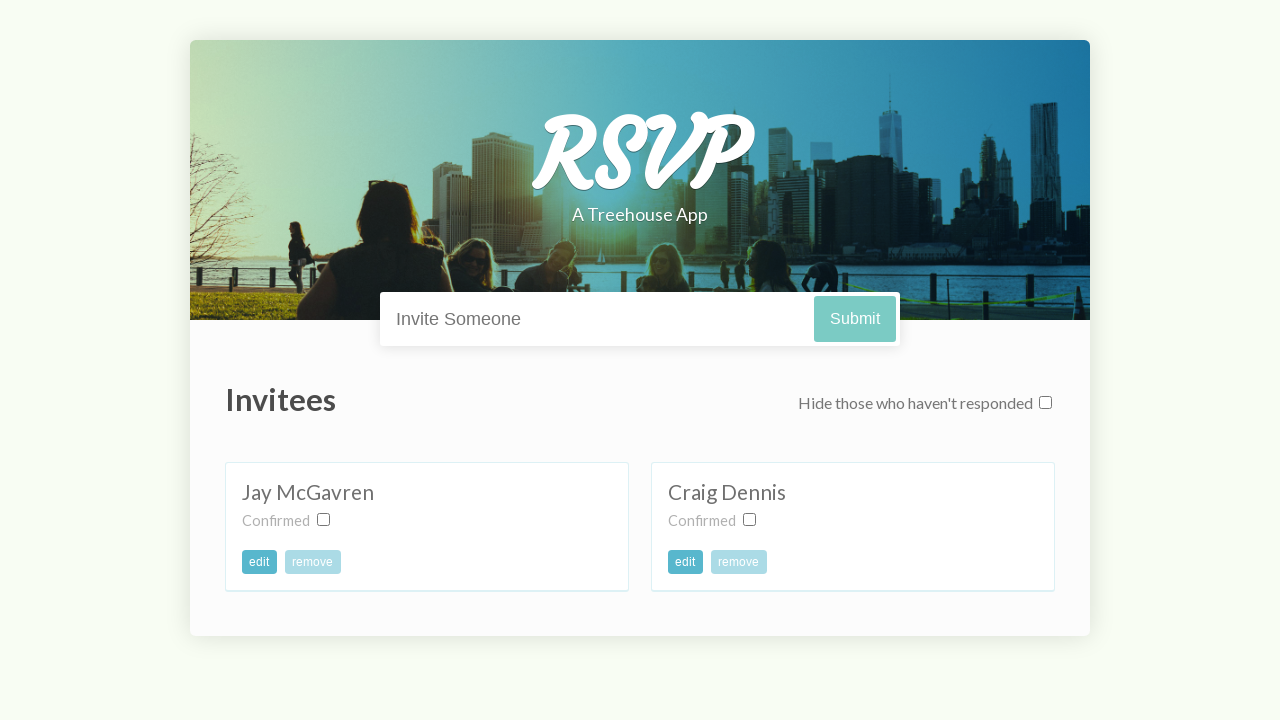